Navigates to the frames demo page and switches to nested frames to access content within the middle frame

Starting URL: https://the-internet.herokuapp.com/

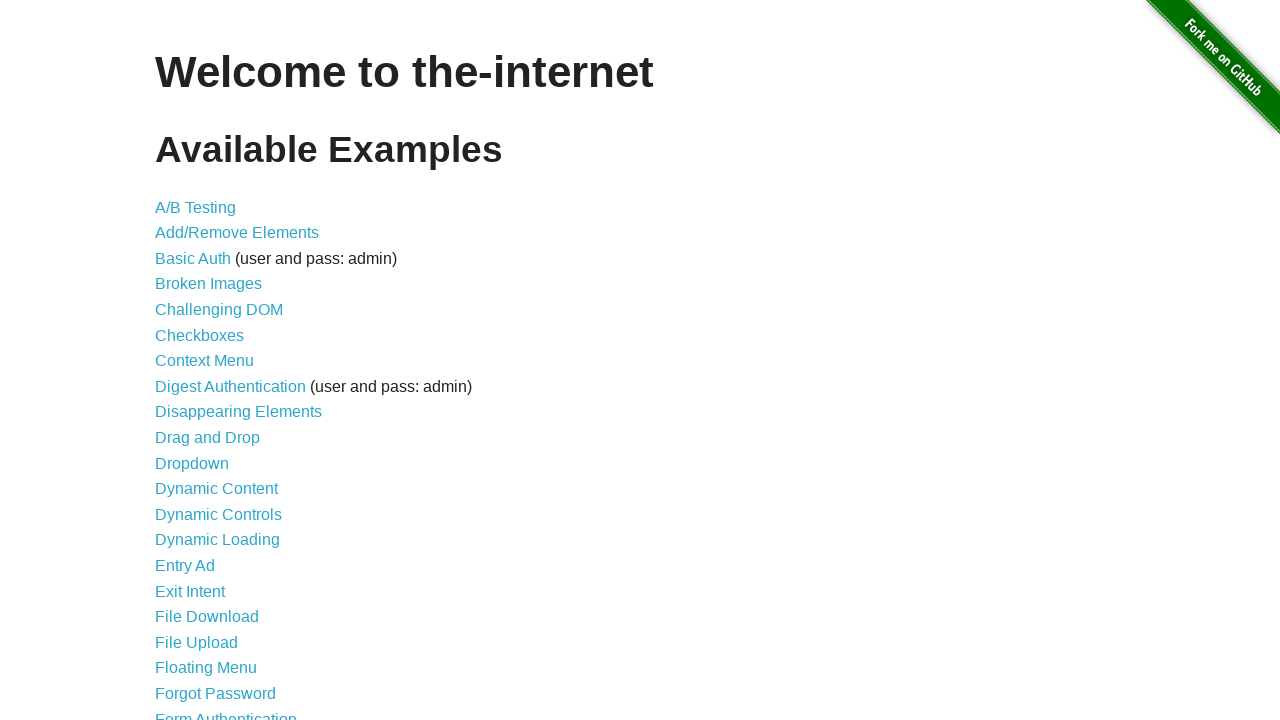

Clicked on Frames link at (182, 361) on a[href='/frames']
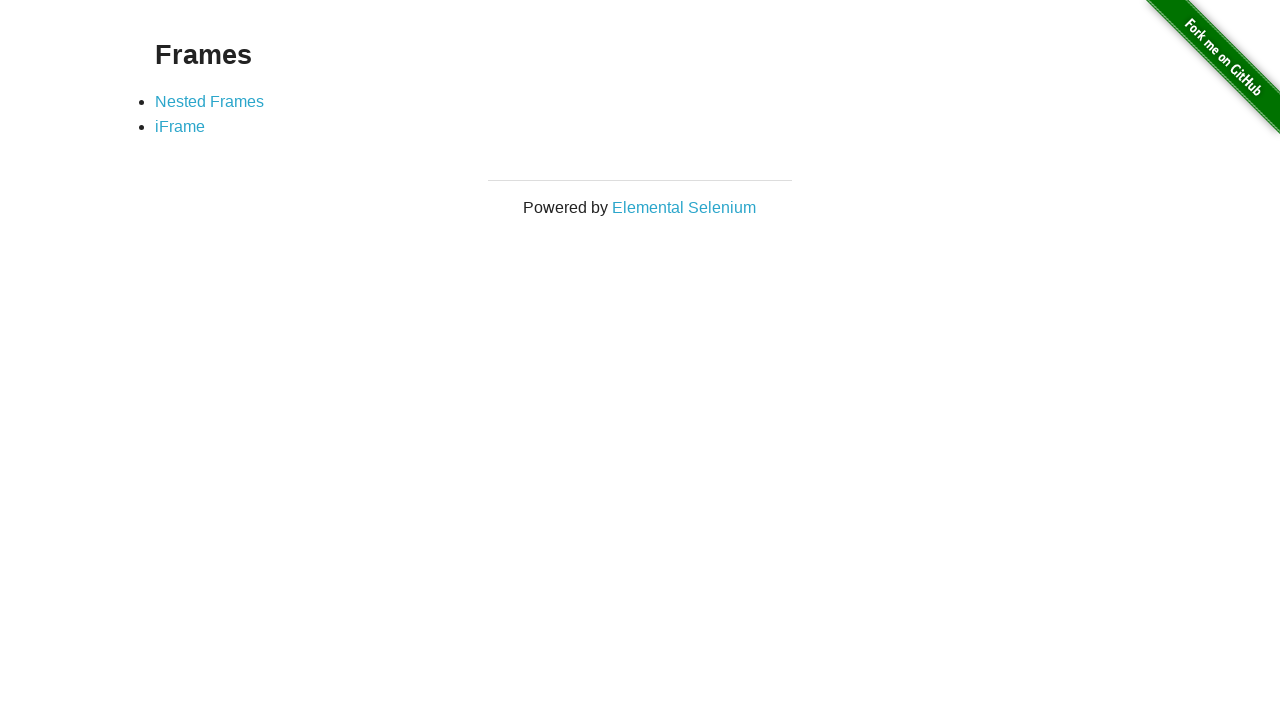

Clicked on Nested Frames link at (210, 101) on a[href='/nested_frames']
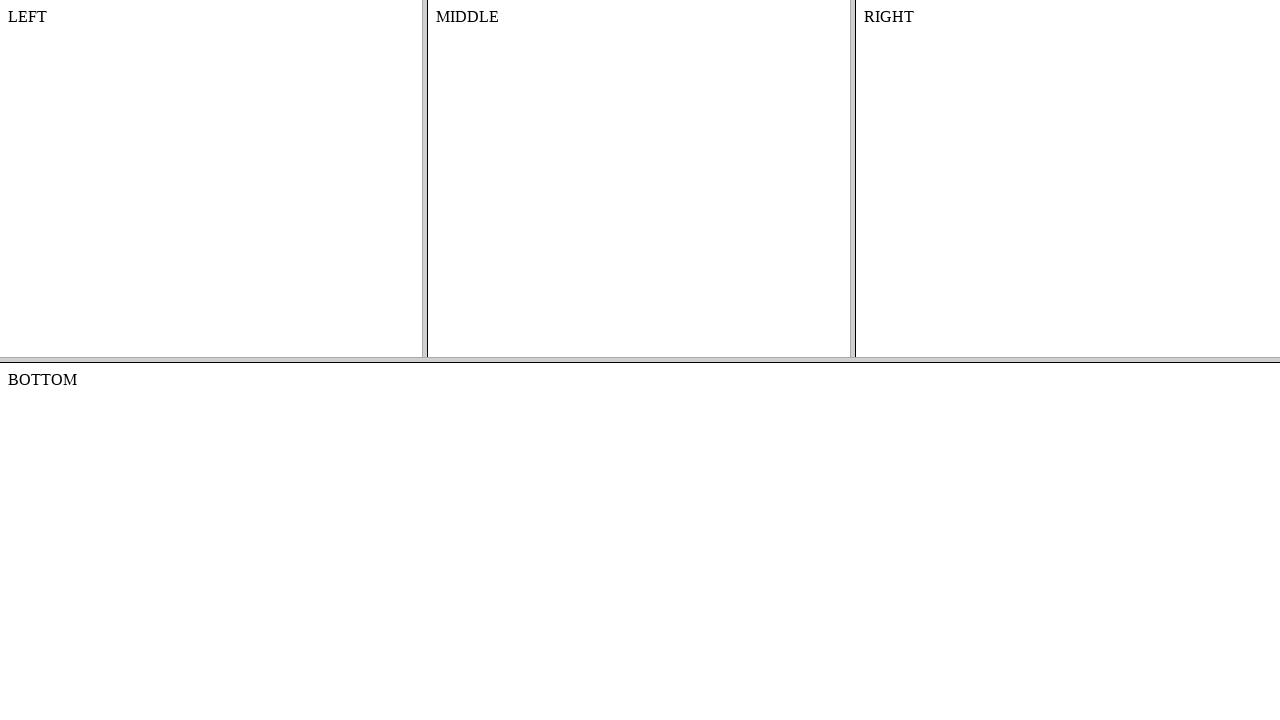

Located and switched to top frame
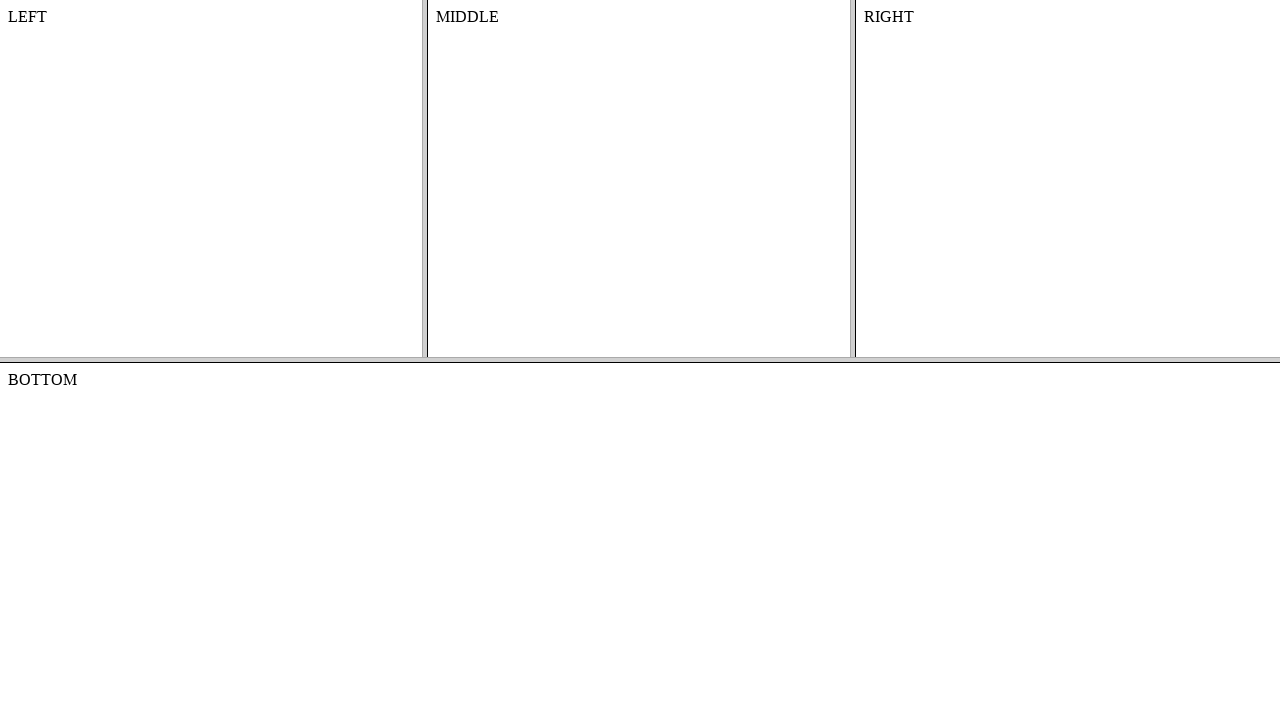

Located middle frame within the top frame
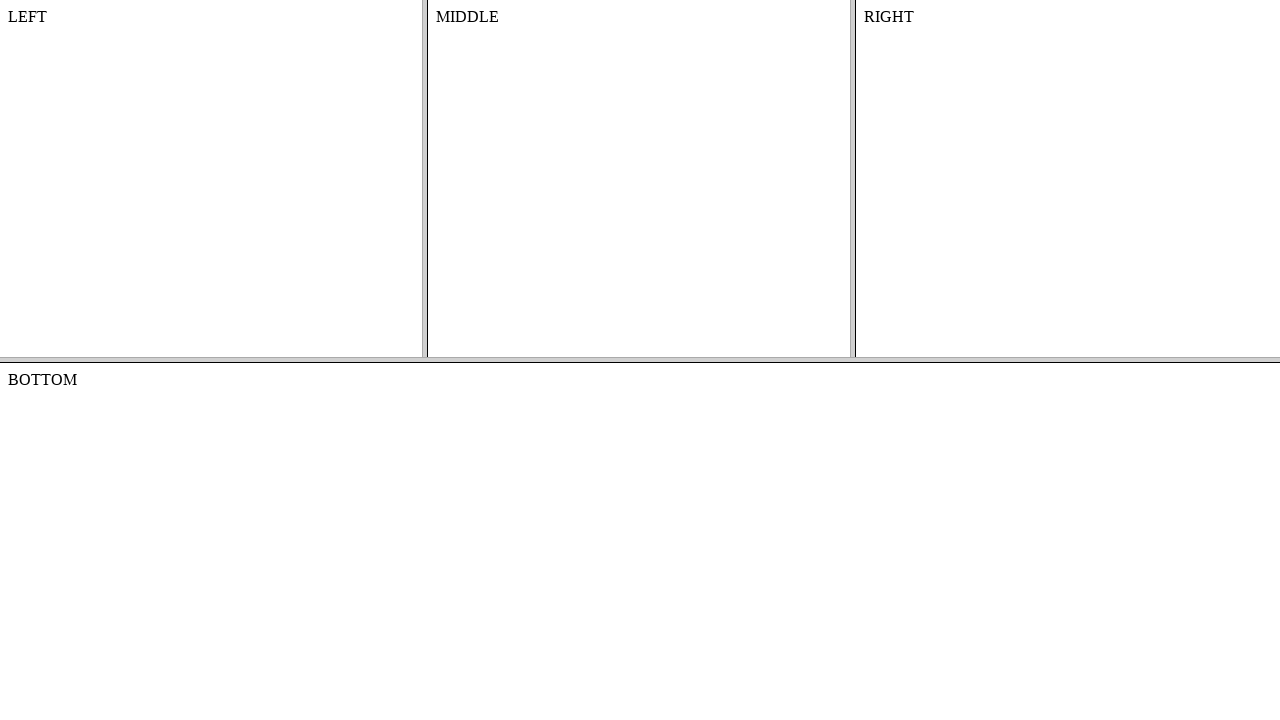

Retrieved text content from the middle frame
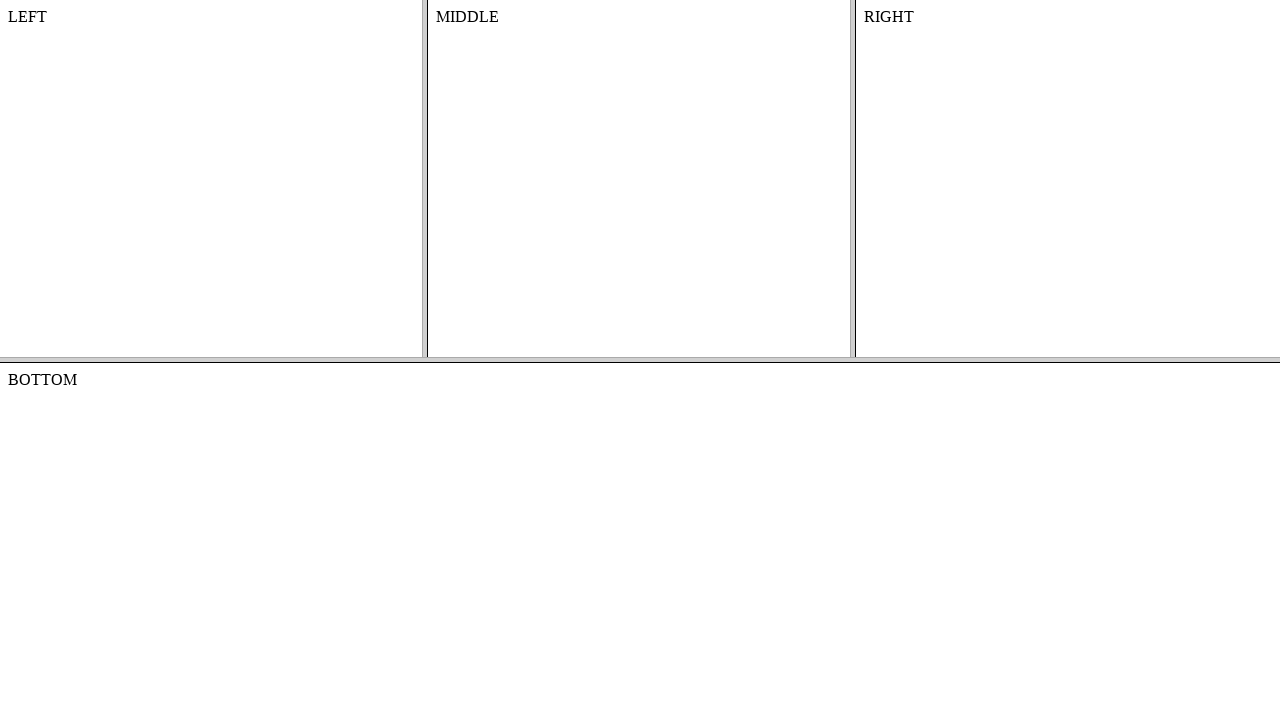

Printed content text from middle frame
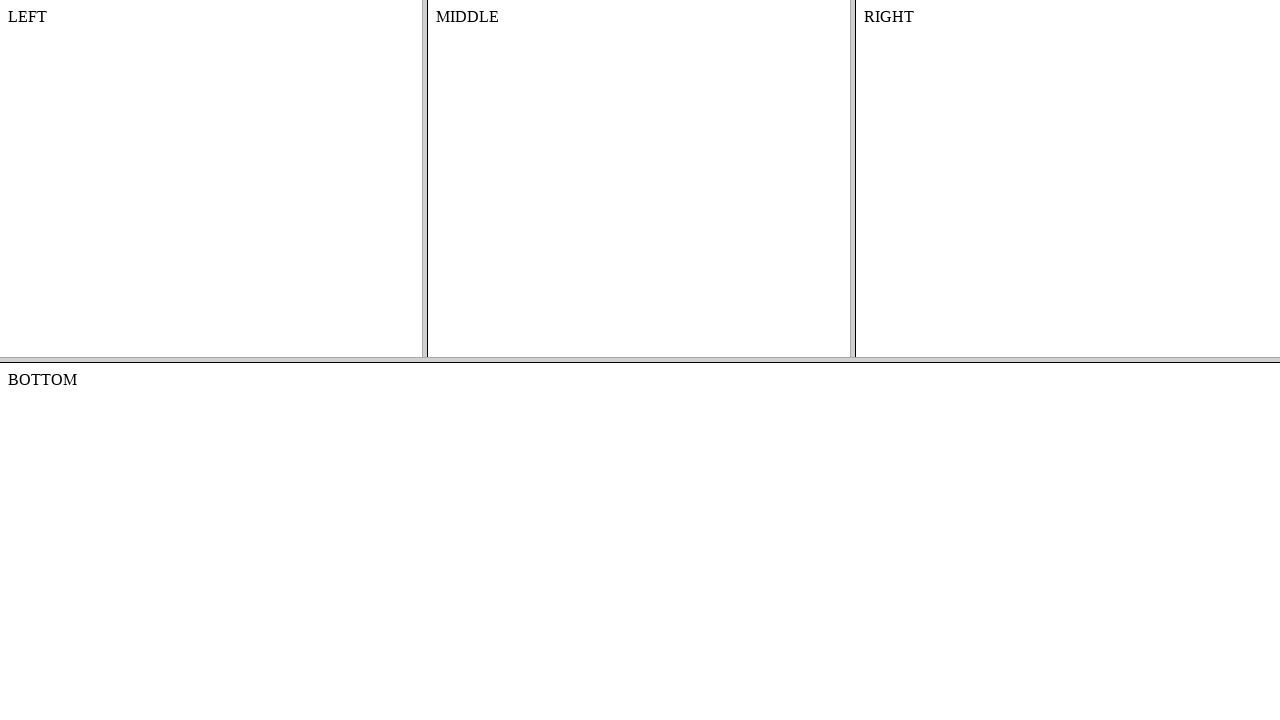

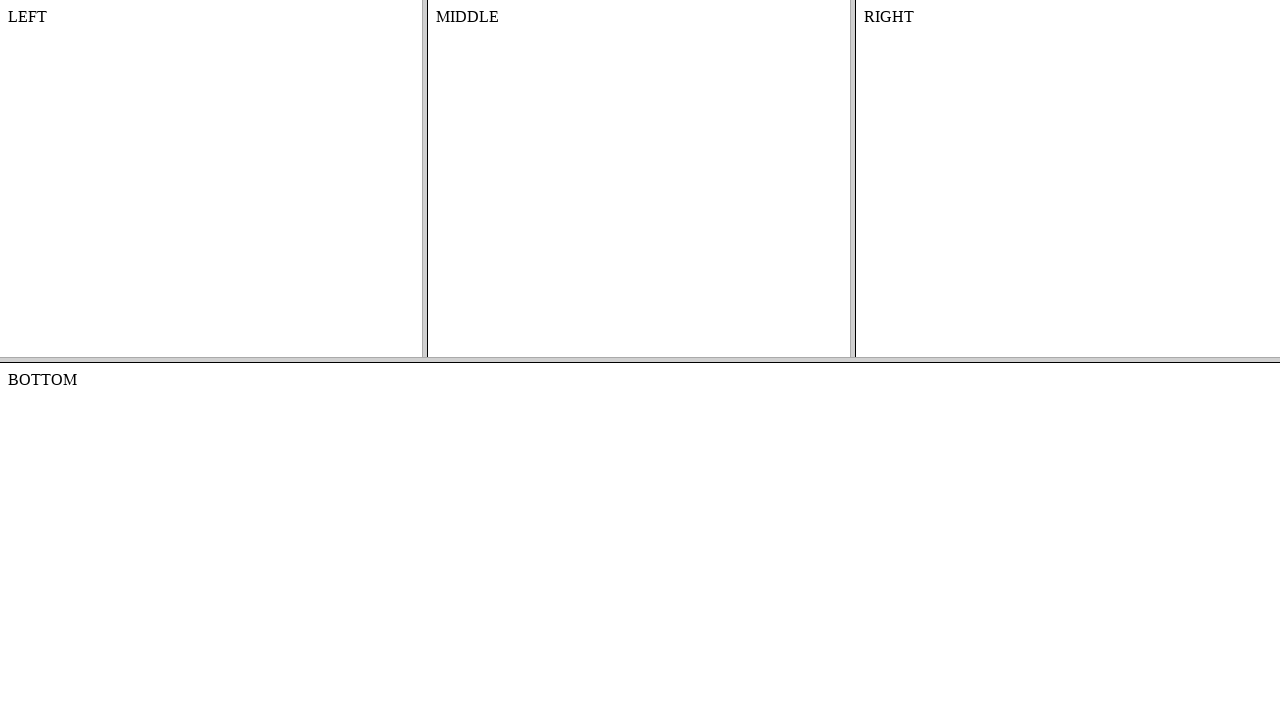